Calculates the sum of all amounts in the table's 4th column and verifies it matches the displayed total amount value

Starting URL: https://rahulshettyacademy.com/AutomationPractice/

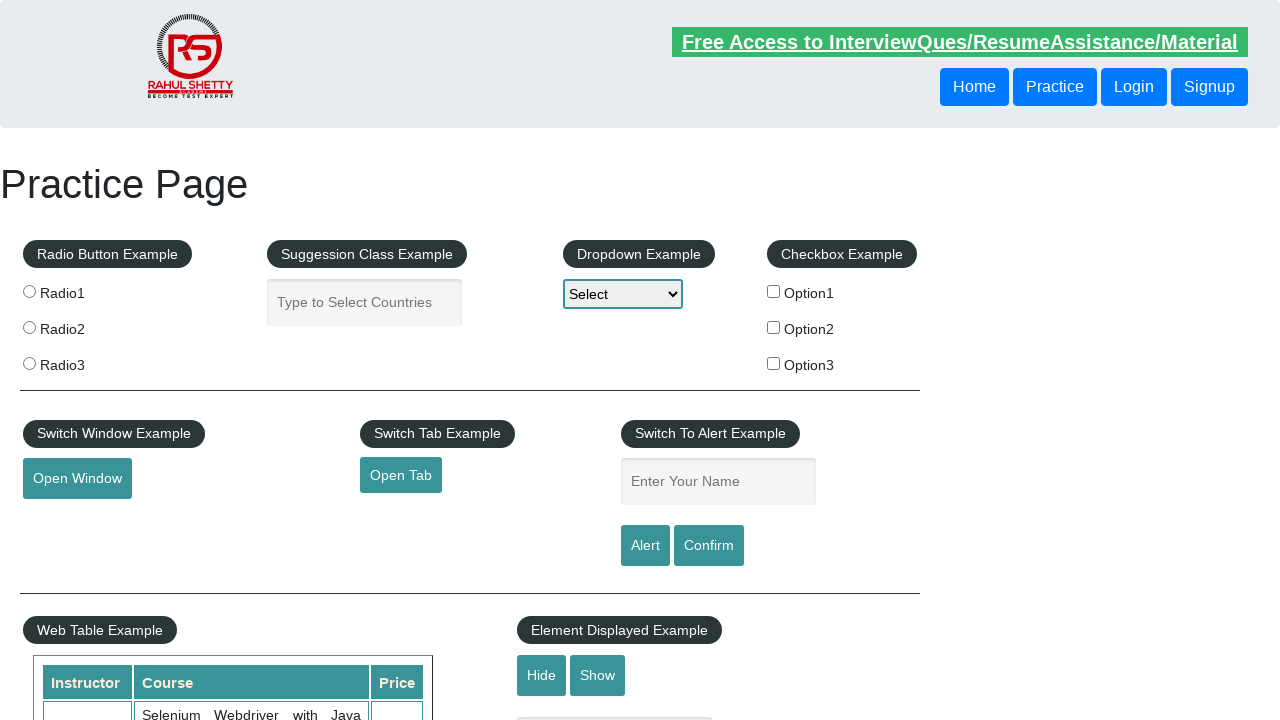

Waited for table with class 'tableFixHead' to be visible
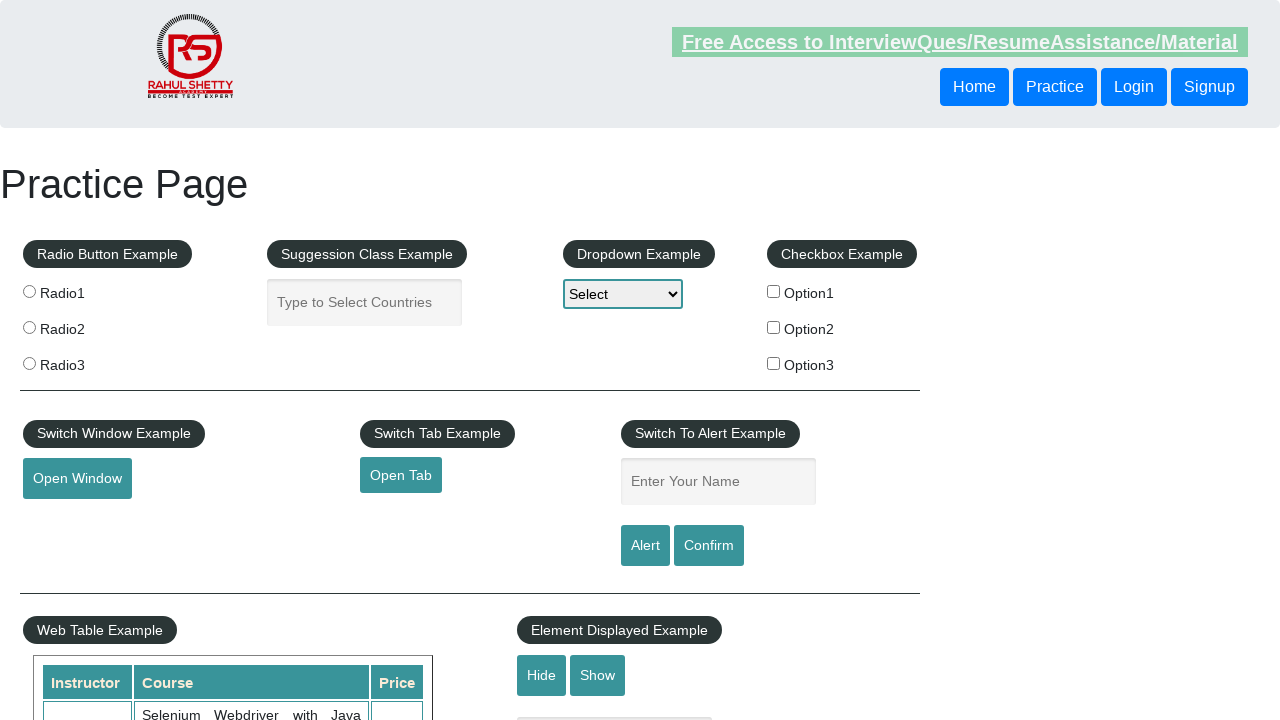

Retrieved all amount elements from the 4th column of the table
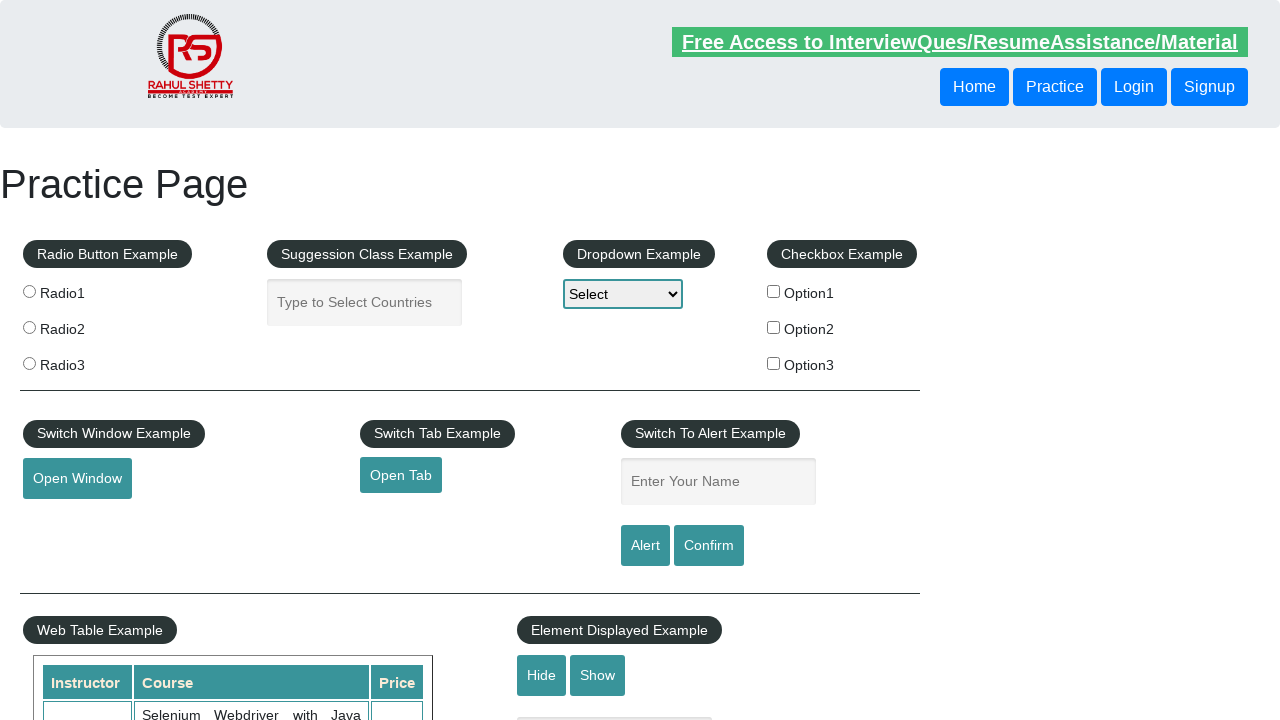

Calculated sum of all amounts in 4th column: 296
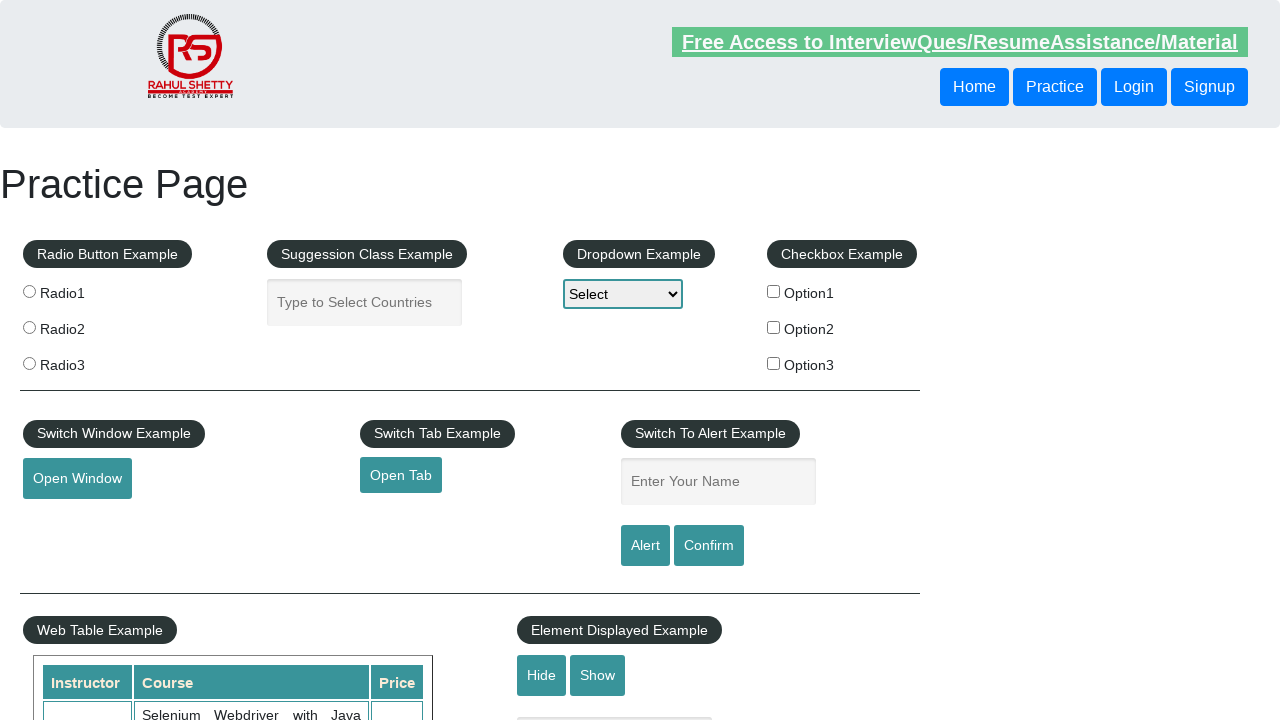

Retrieved displayed total amount value from page
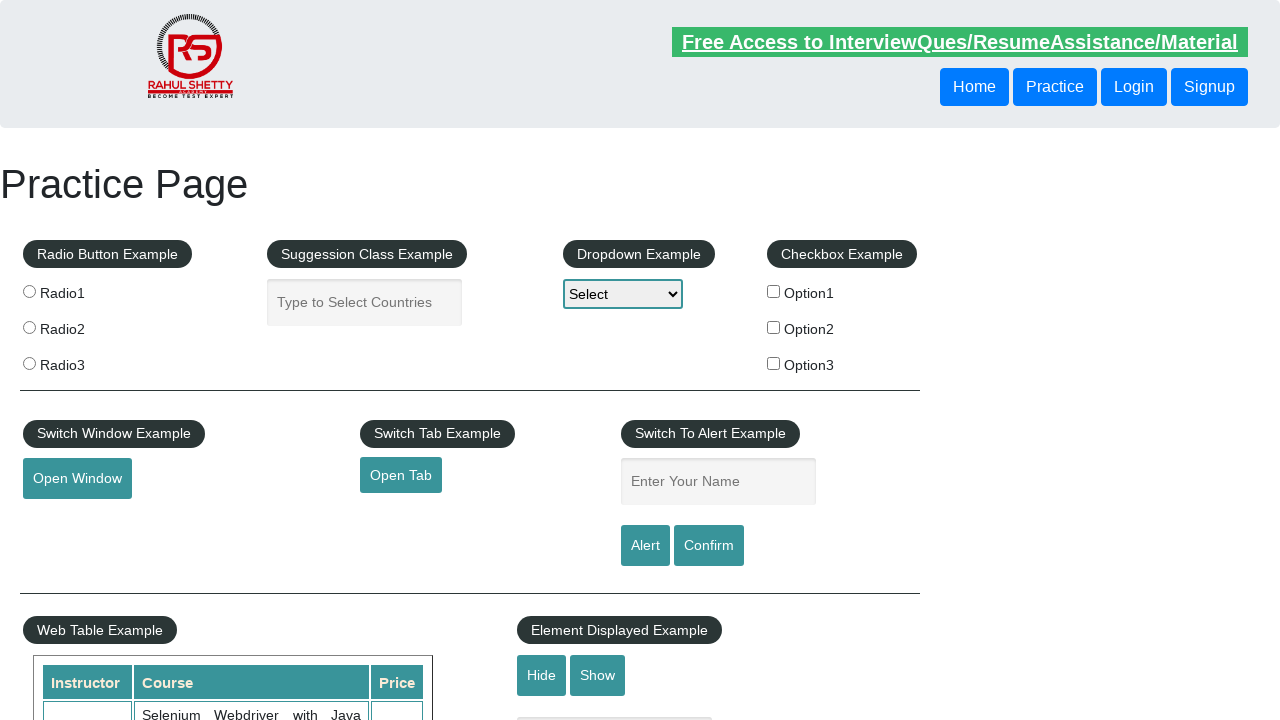

Parsed expected total value from displayed text: 296
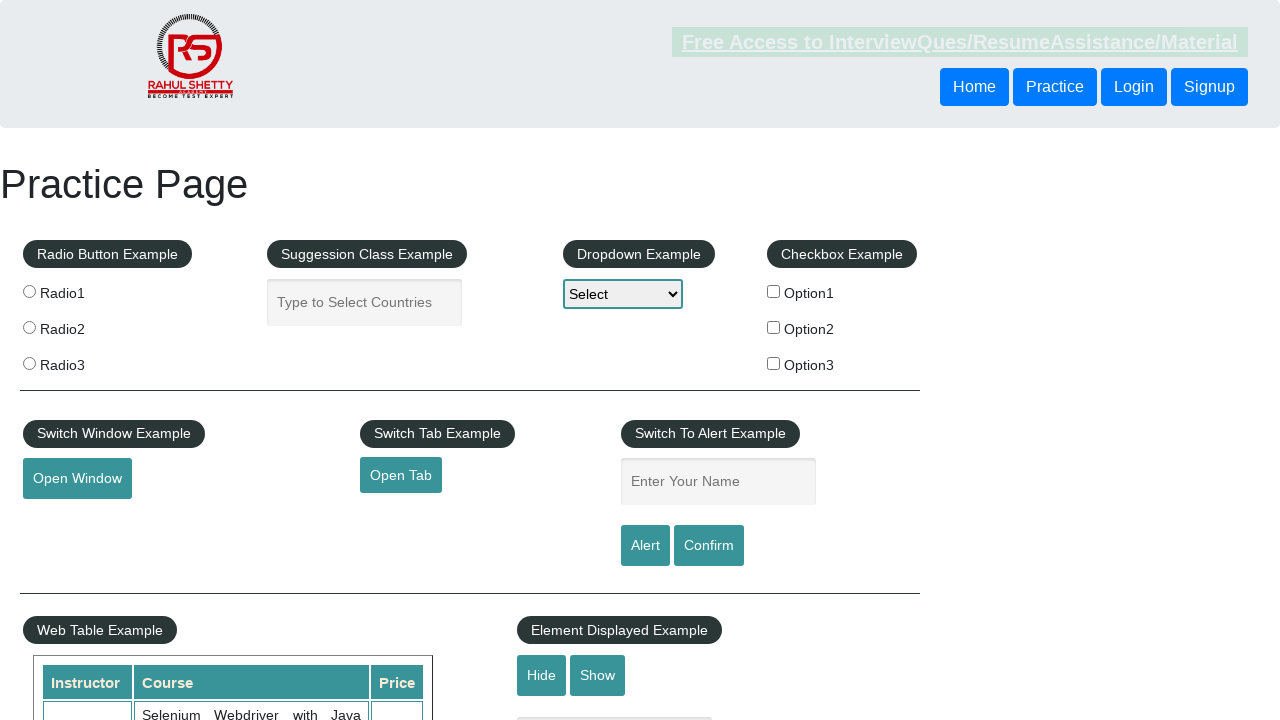

Verified calculated total (296) matches displayed total (296)
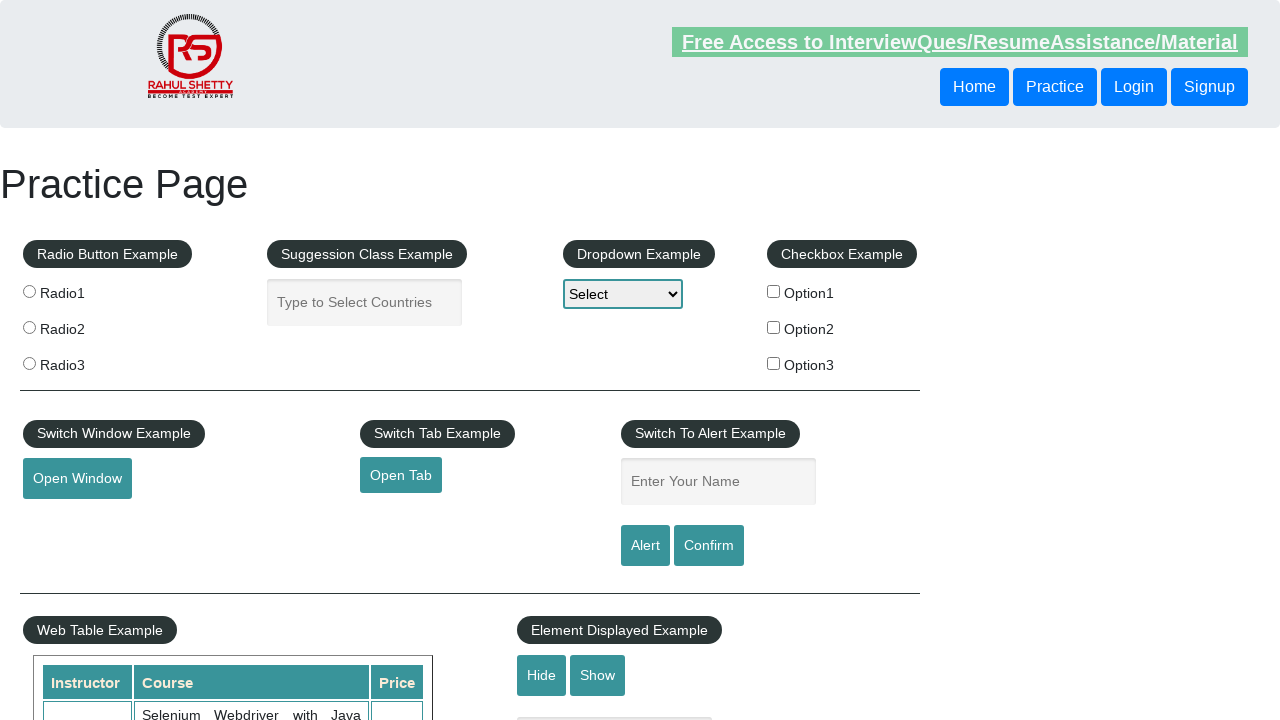

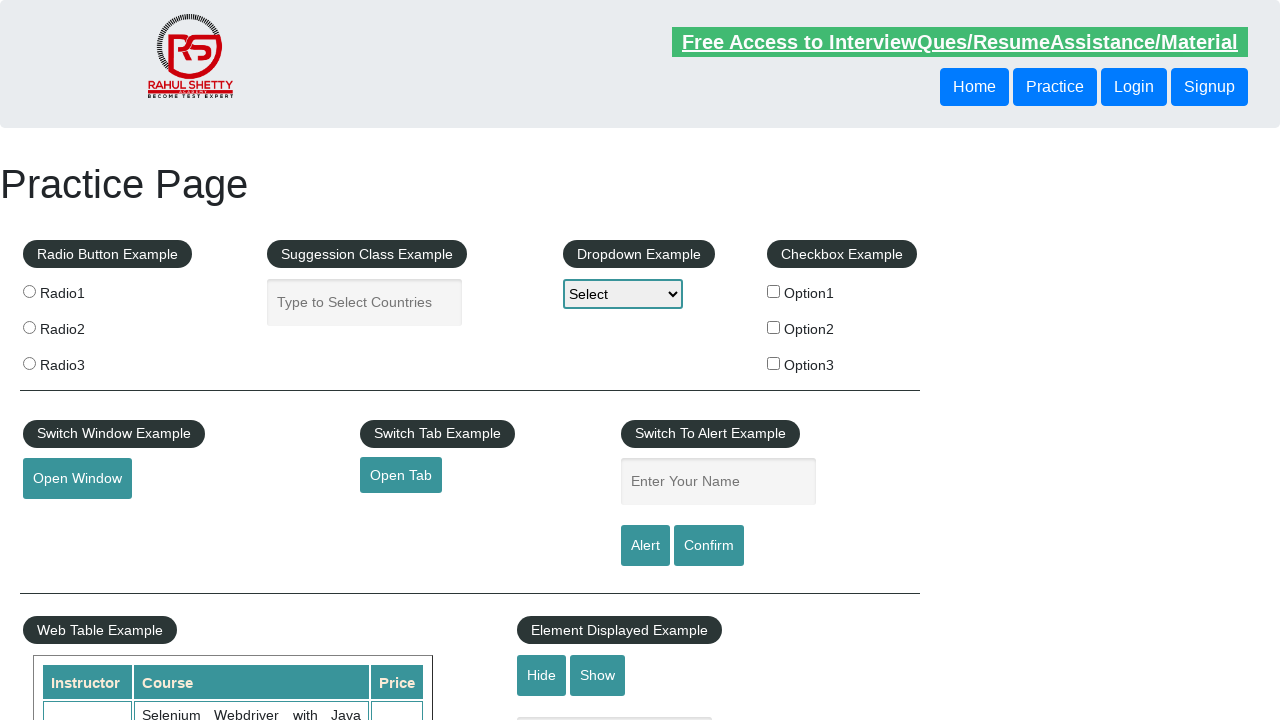